Tests alert handling functionality by interacting with simple and confirm alerts on a demo page

Starting URL: https://leafground.com/alert.xhtml

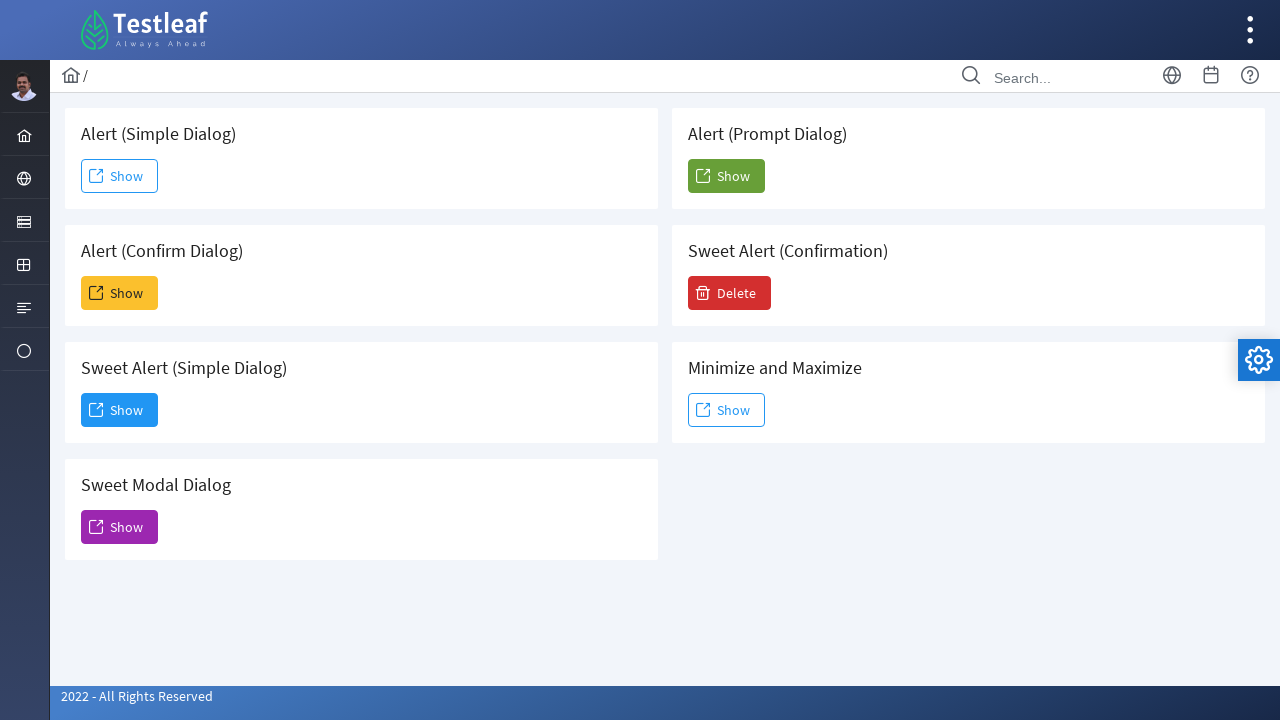

Clicked 'Show' button to display simple alert at (120, 176) on xpath=//span[text()='Show']
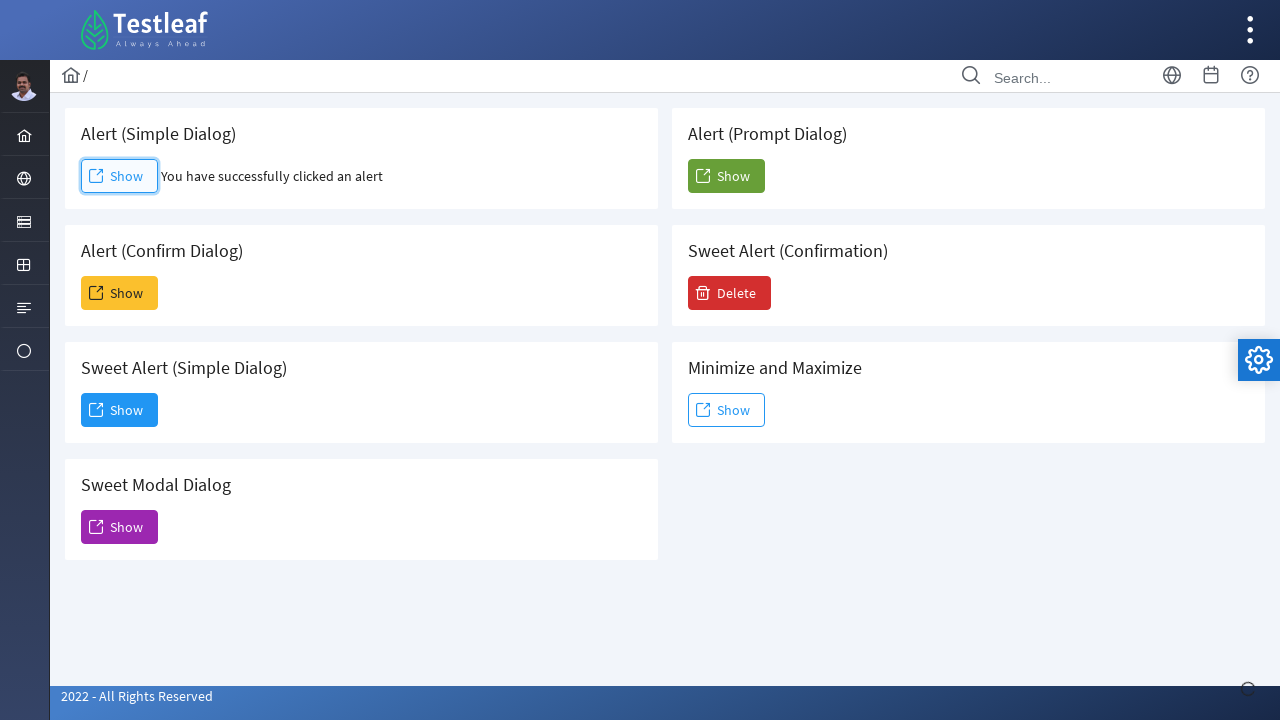

Set up handler to accept simple alert
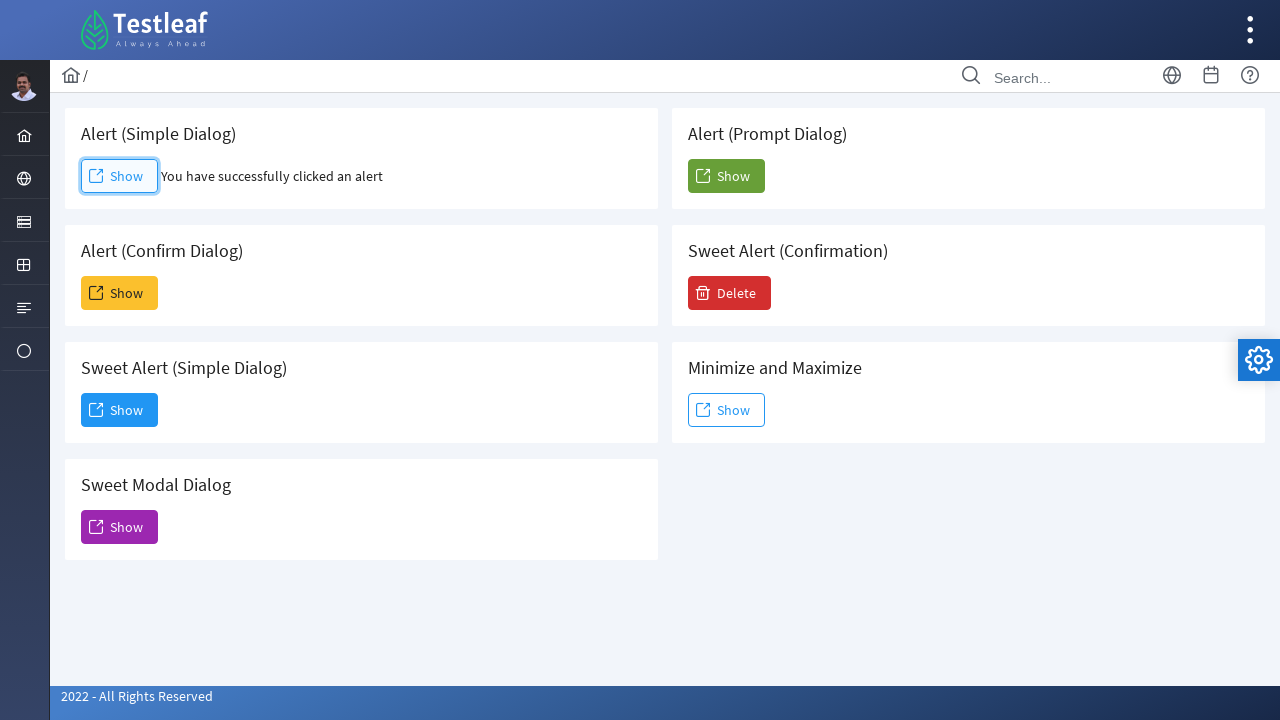

Clicked second 'Show' button to display confirm alert at (120, 293) on xpath=(//span[text()='Show'])[2]
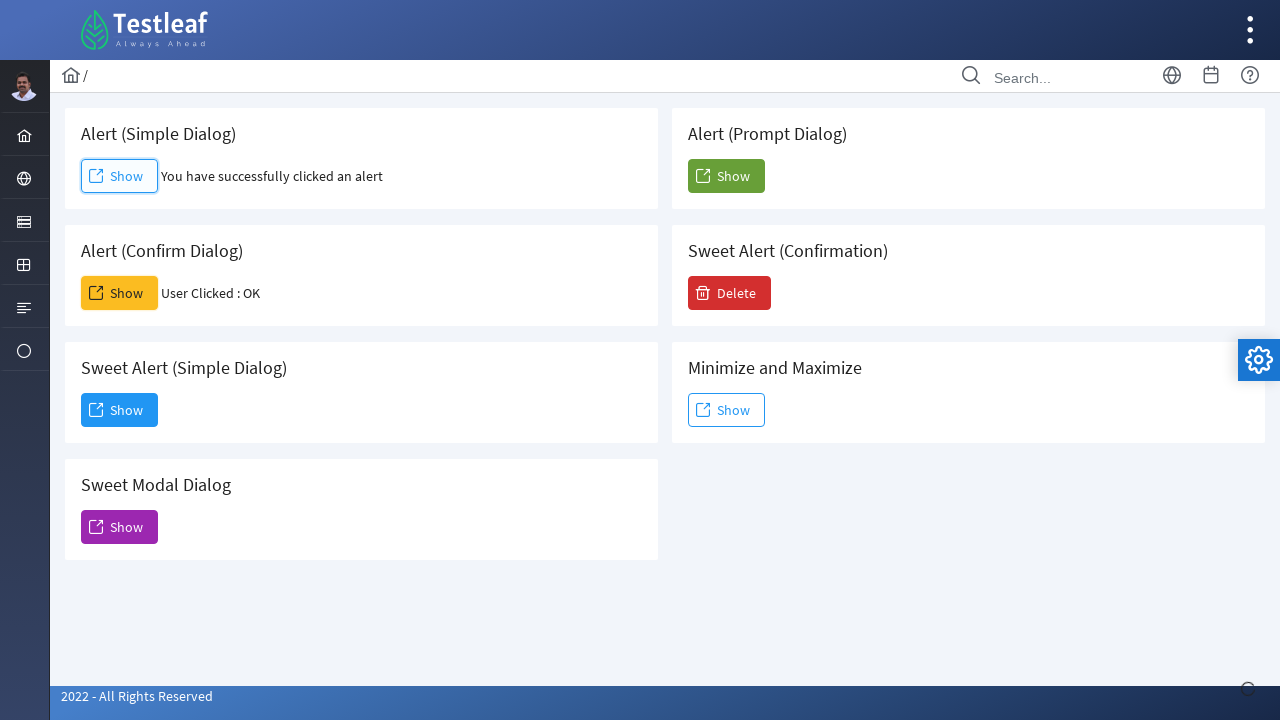

Set up handler to dismiss confirm alert
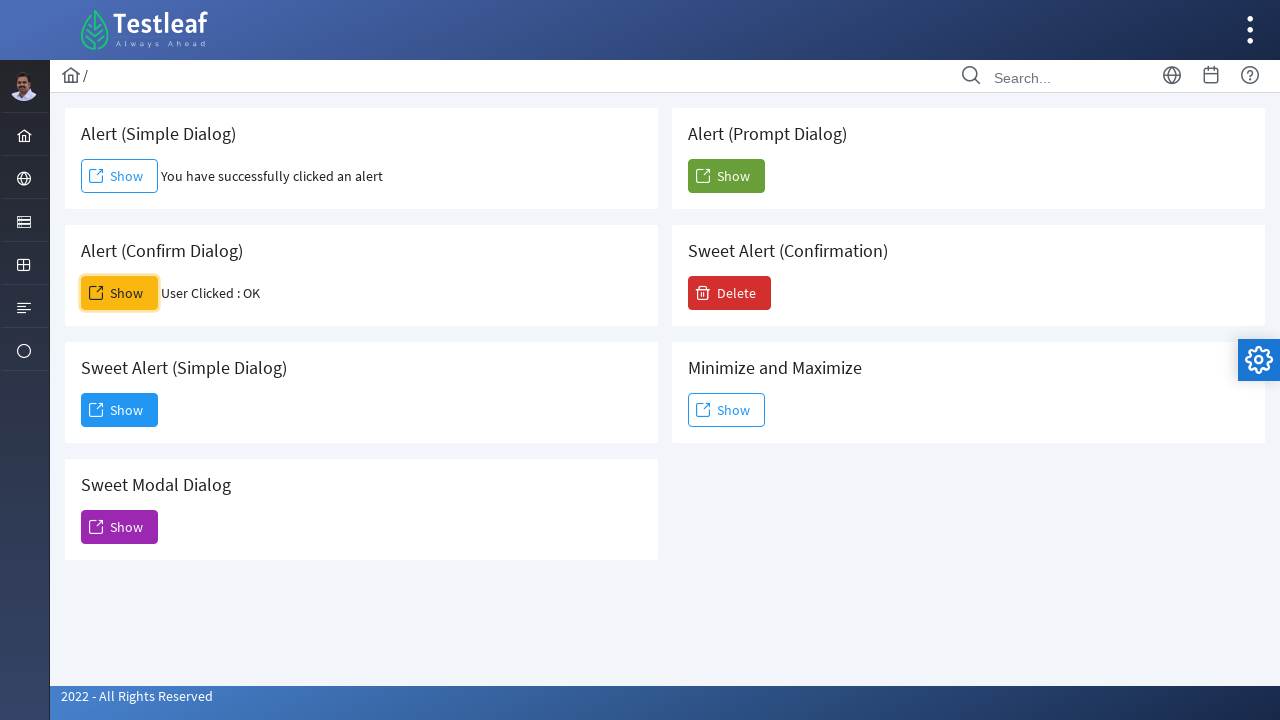

Clicked globe icon at (24, 179) on xpath=//i[@class='pi pi-globe layout-menuitem-icon']
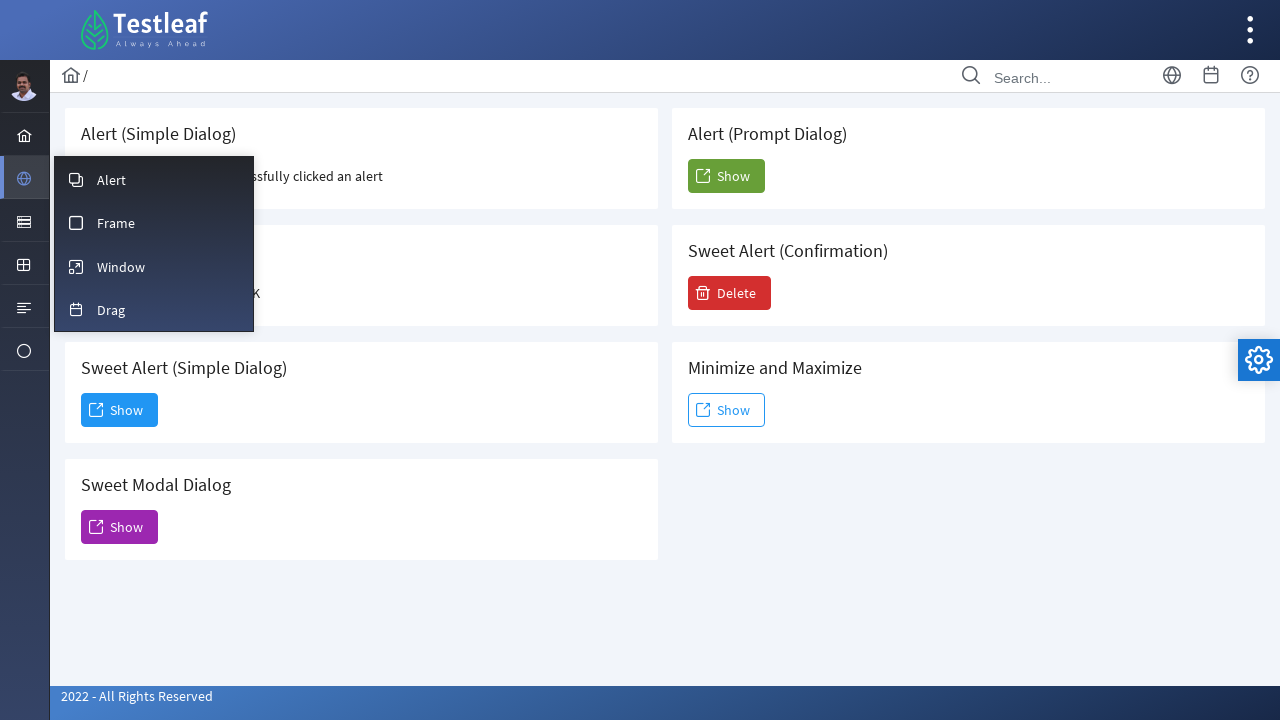

Set up handler to accept the next alert
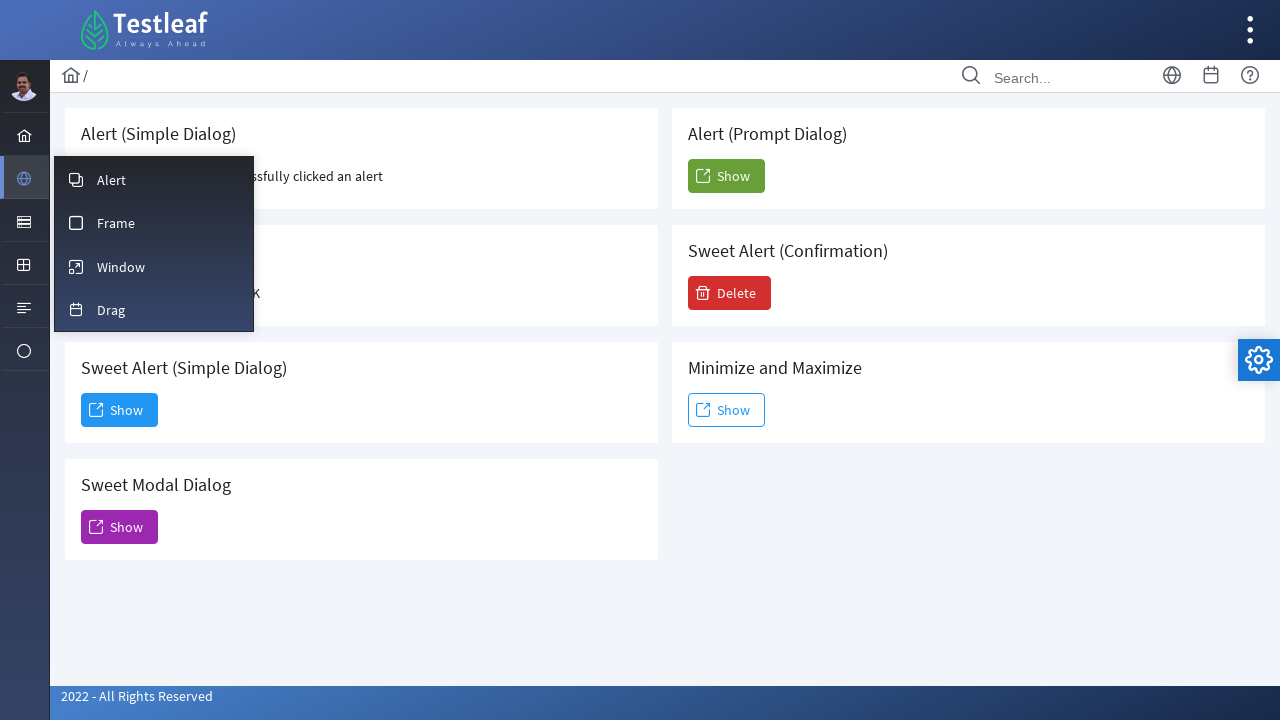

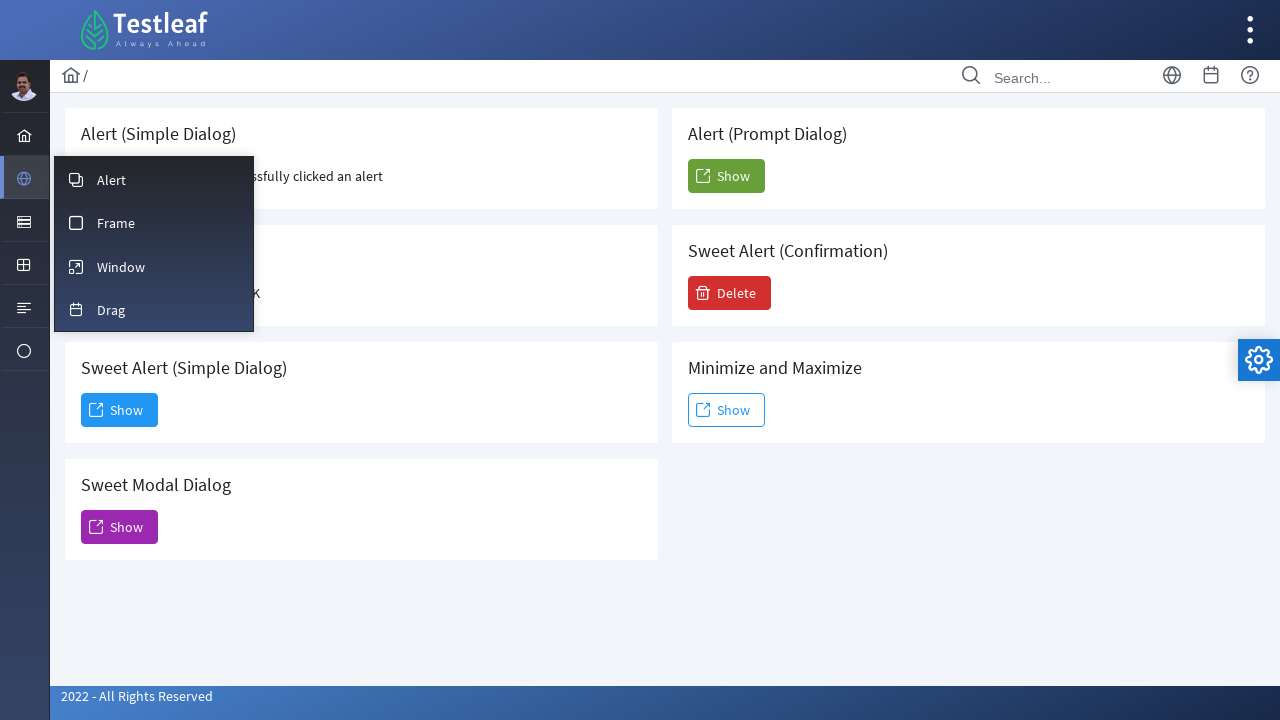